Tests geolocation functionality by clicking the location button and handling the permission dialog

Starting URL: https://the-internet.herokuapp.com/geolocation

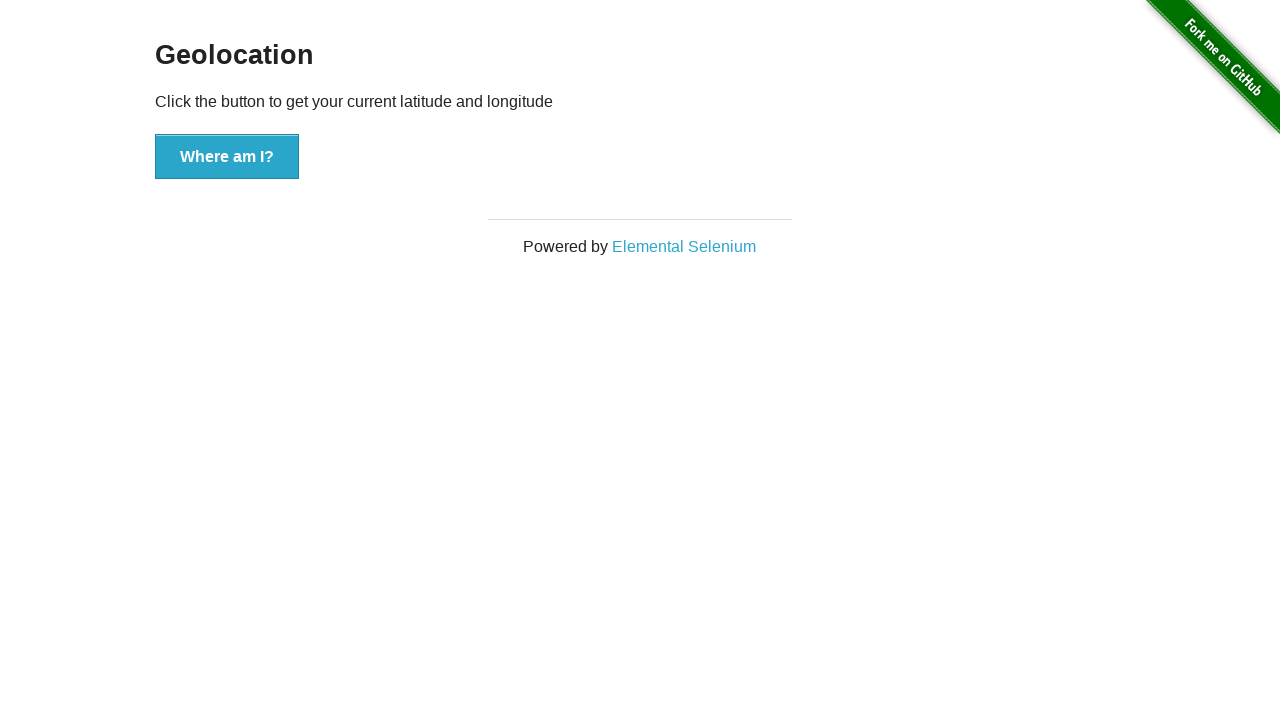

Clicked 'Where am I?' button to request geolocation at (227, 157) on div.example button
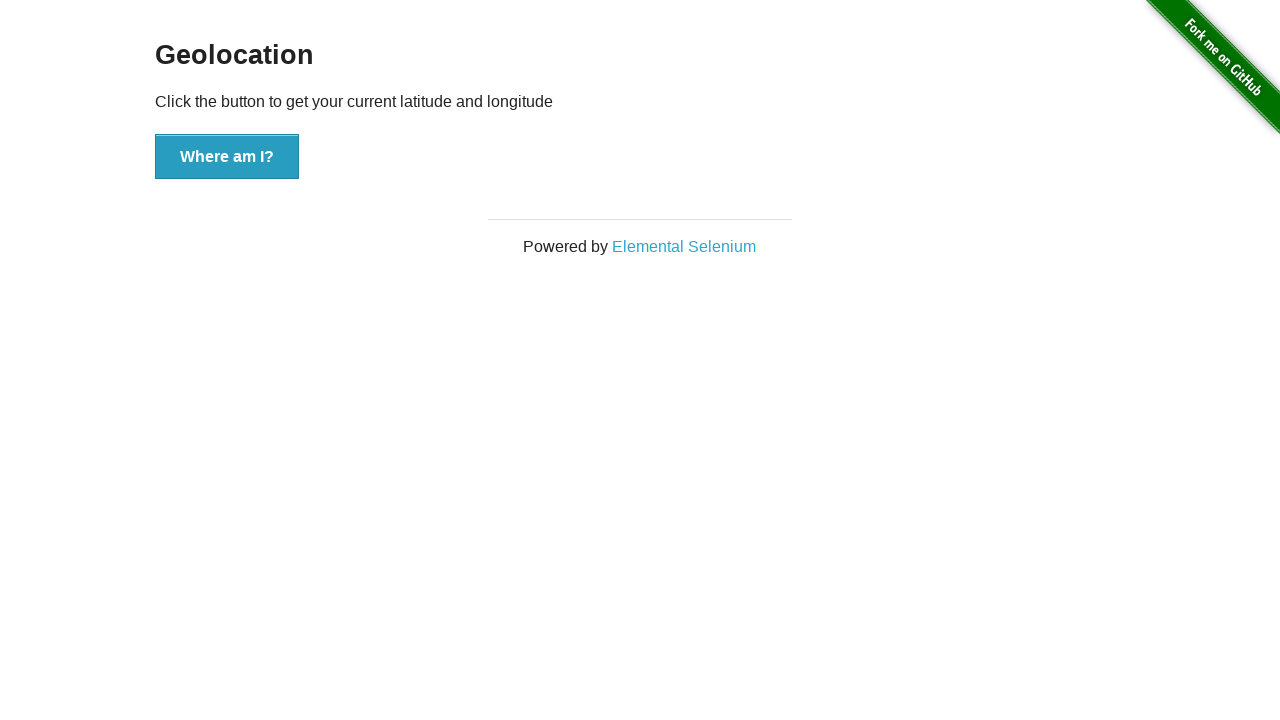

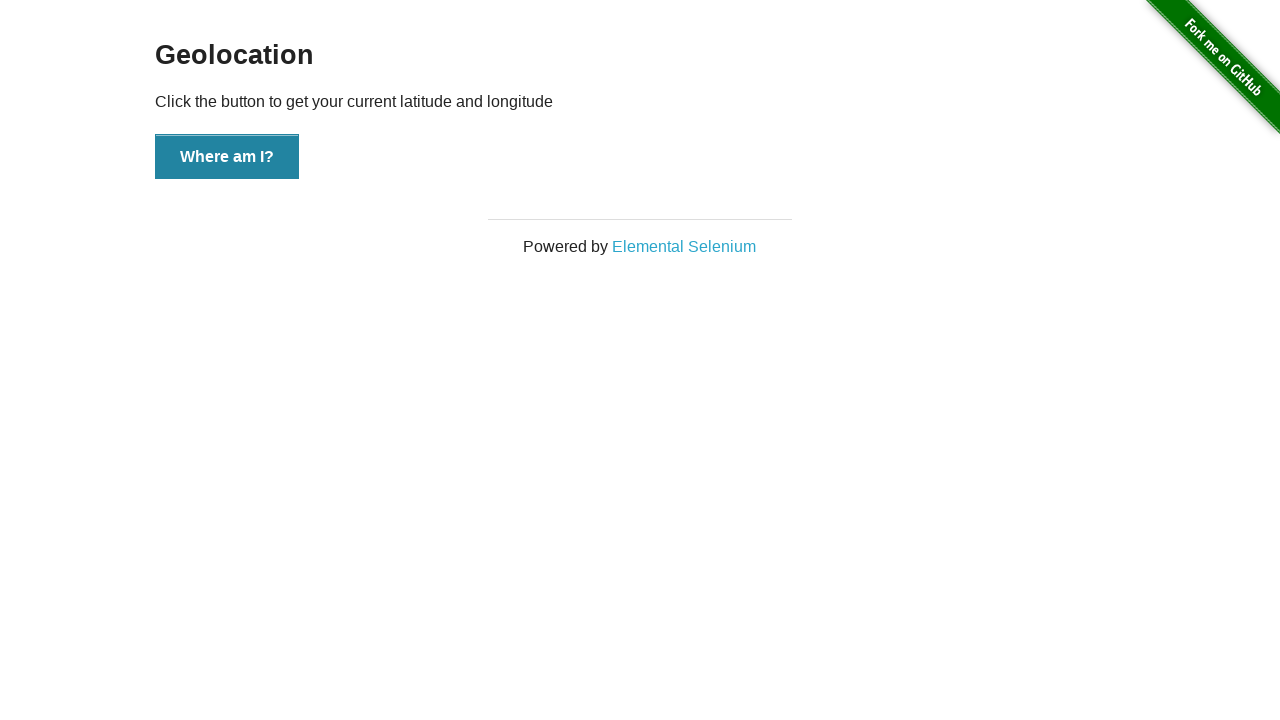